Tests JavaScript alert dialog handling by clicking buttons that trigger different types of alerts (simple alert, timed alert, and prompt alert) and interacting with them by accepting and entering text.

Starting URL: https://demoqa.com/alerts

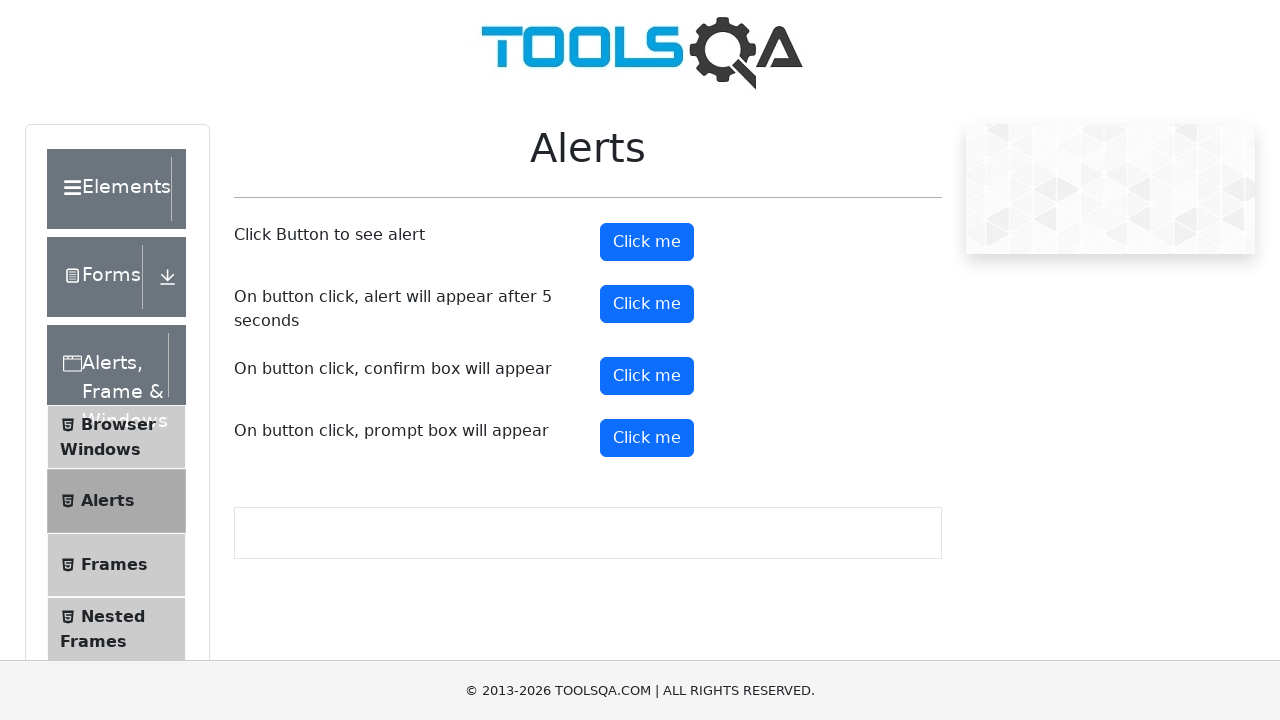

Clicked button to trigger simple alert at (647, 242) on #alertButton
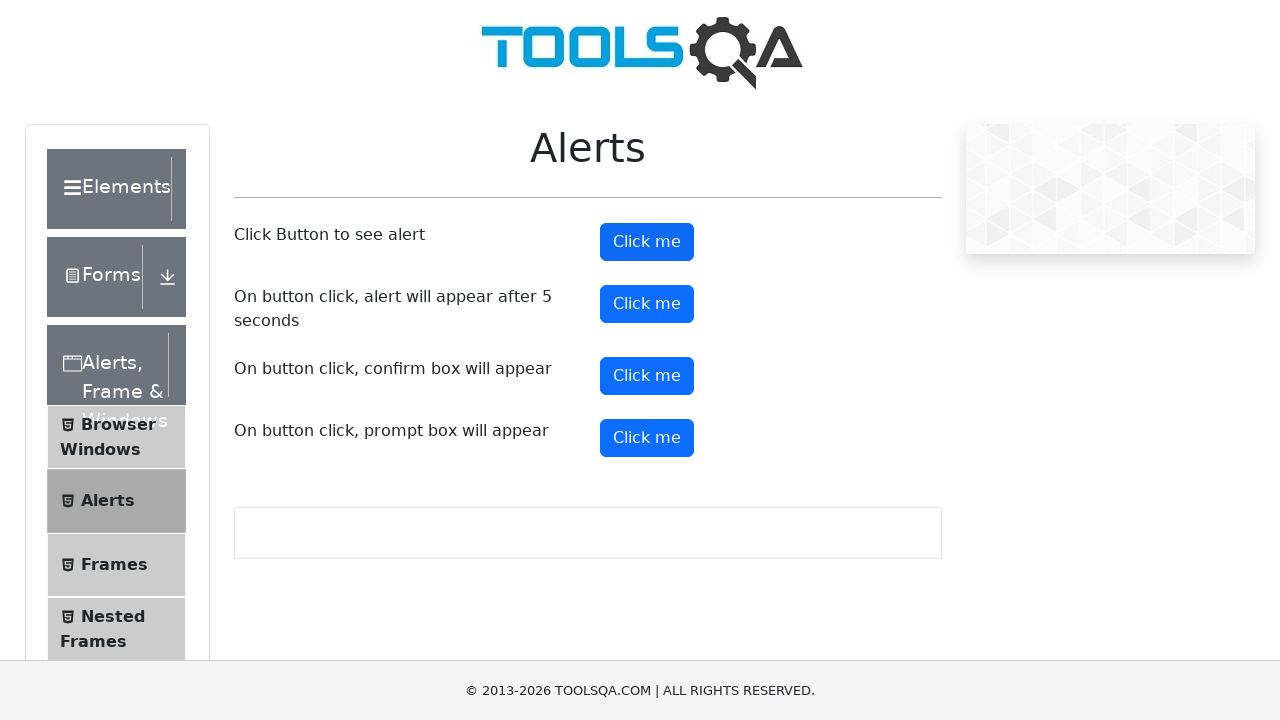

Set up dialog handler to accept alerts
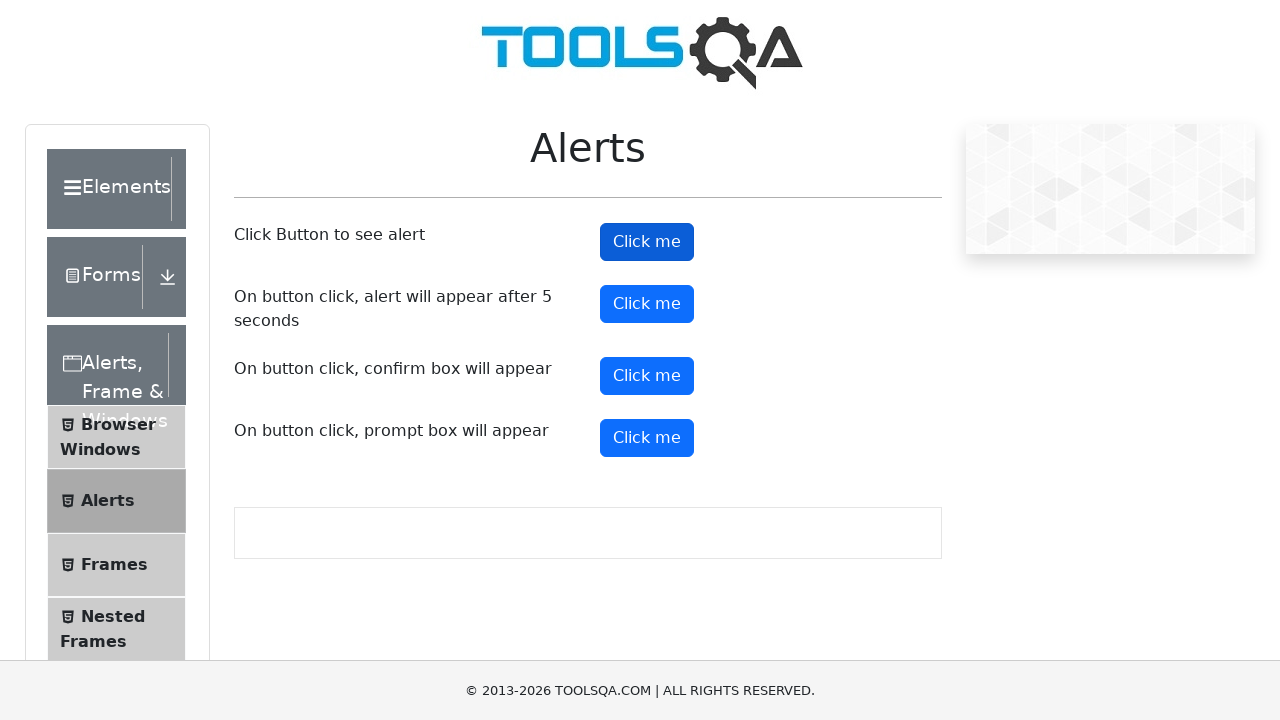

Waited for simple alert to be accepted
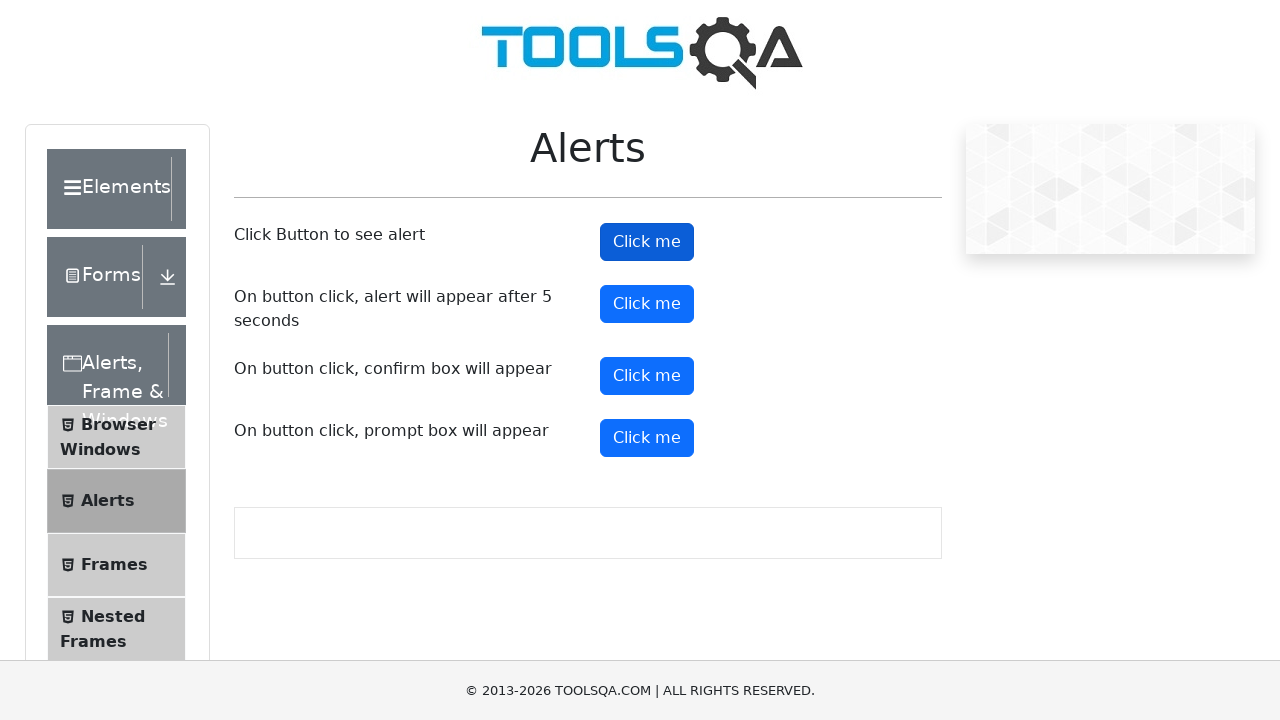

Clicked button to trigger timed alert at (647, 304) on #timerAlertButton
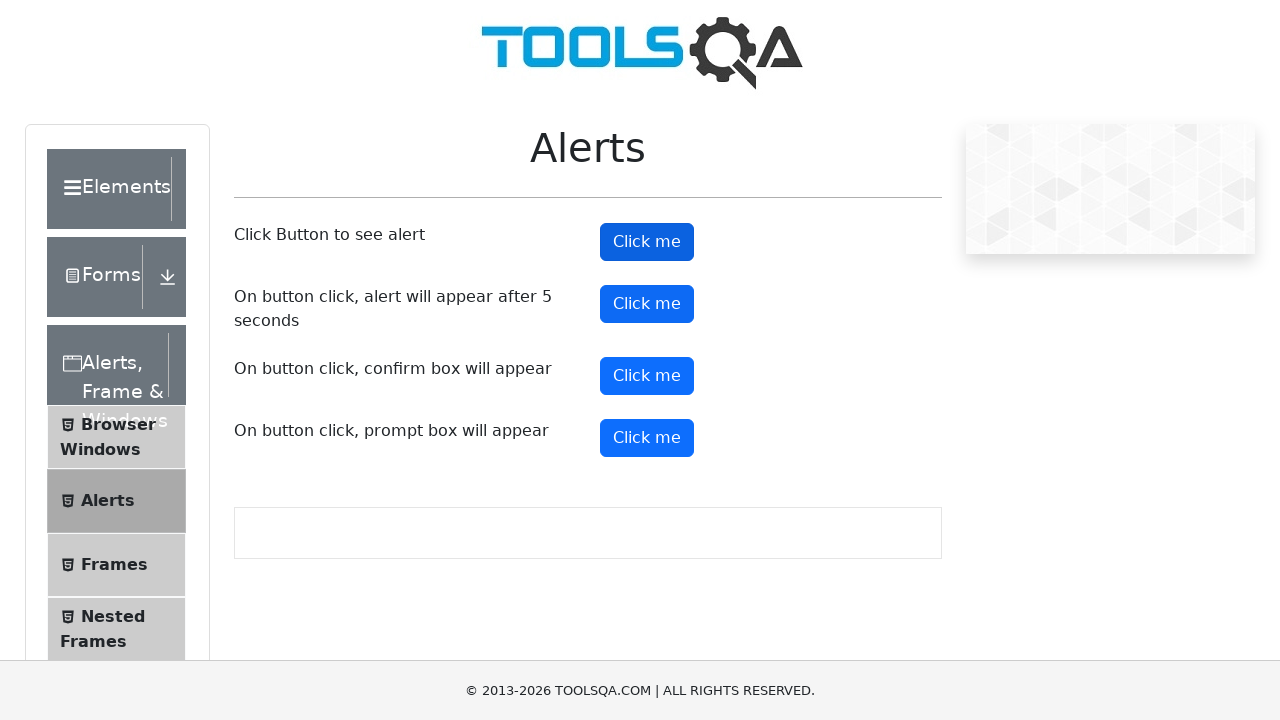

Waited 5 seconds for timed alert to appear and be accepted
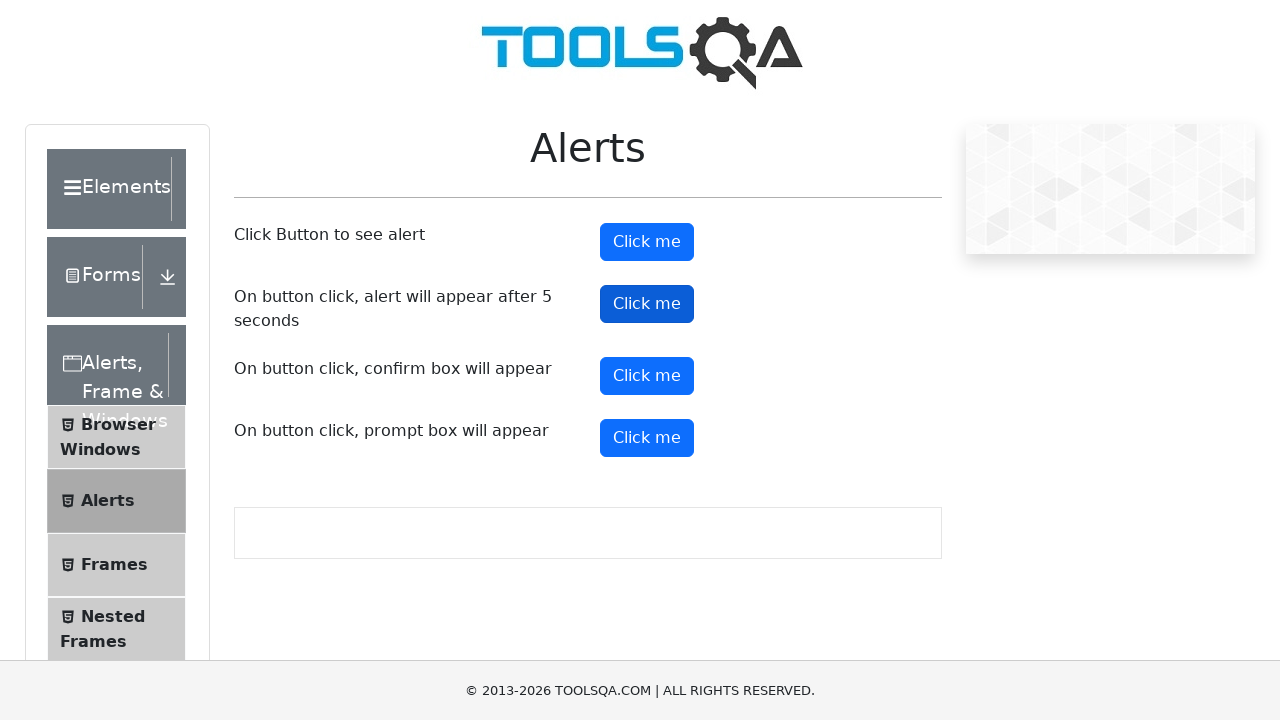

Clicked button to trigger prompt alert at (647, 438) on #promtButton
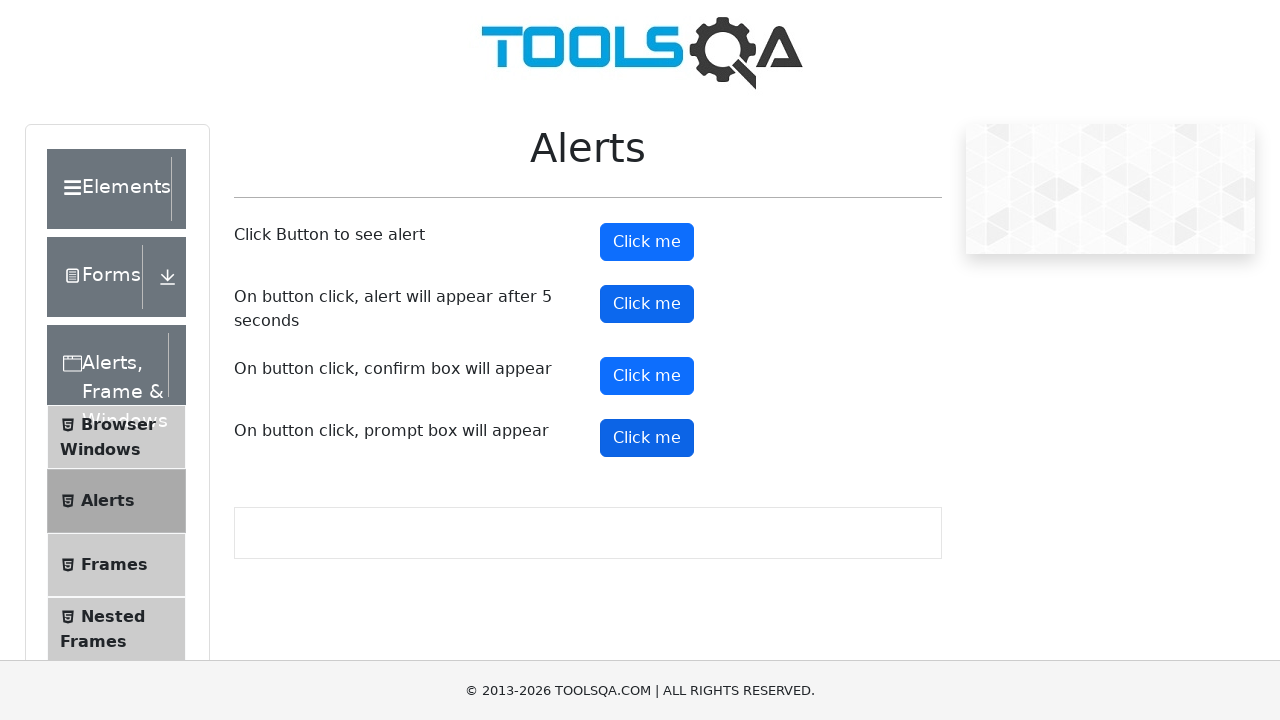

Set up dialog handler to accept prompt with text 'Himanshu'
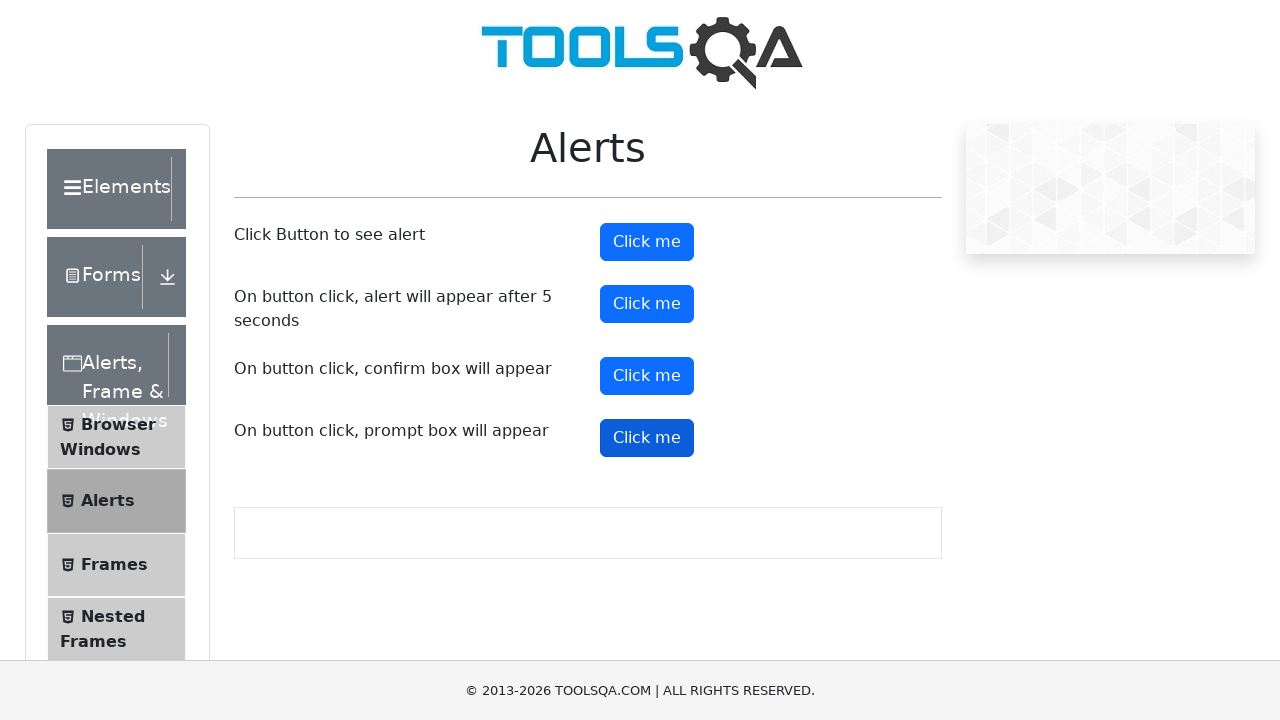

Waited for prompt alert to be accepted with entered text
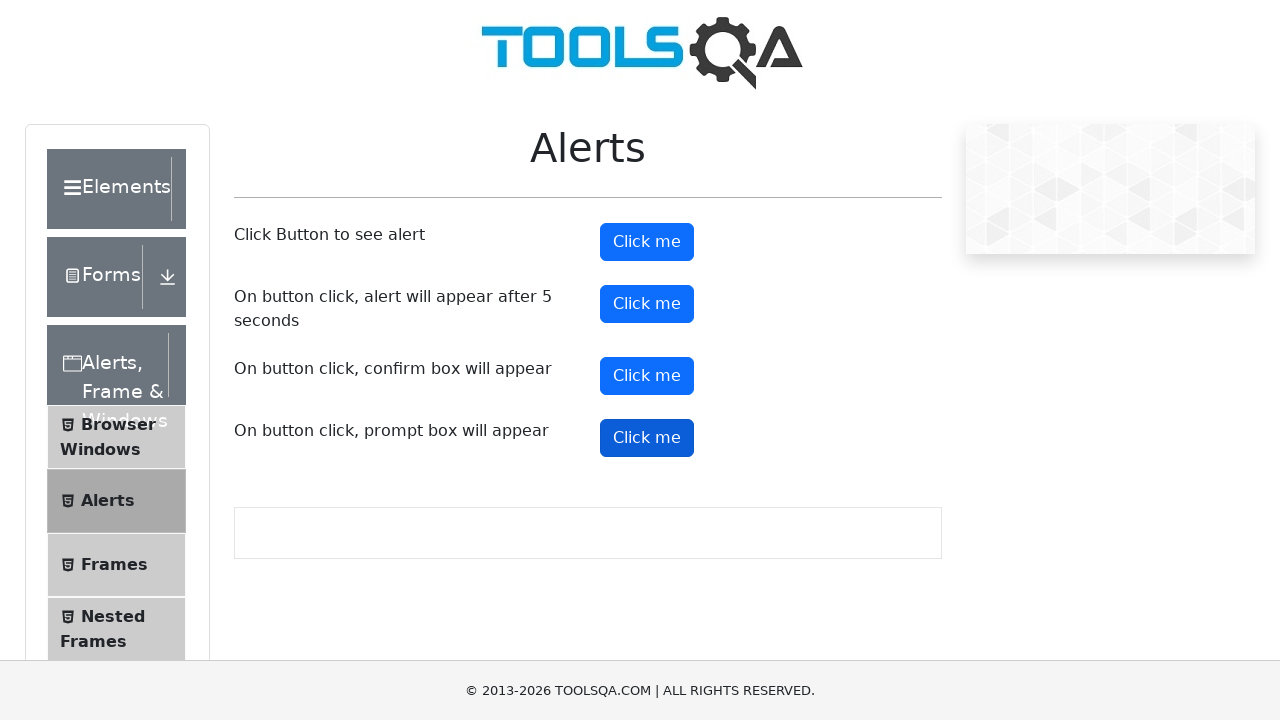

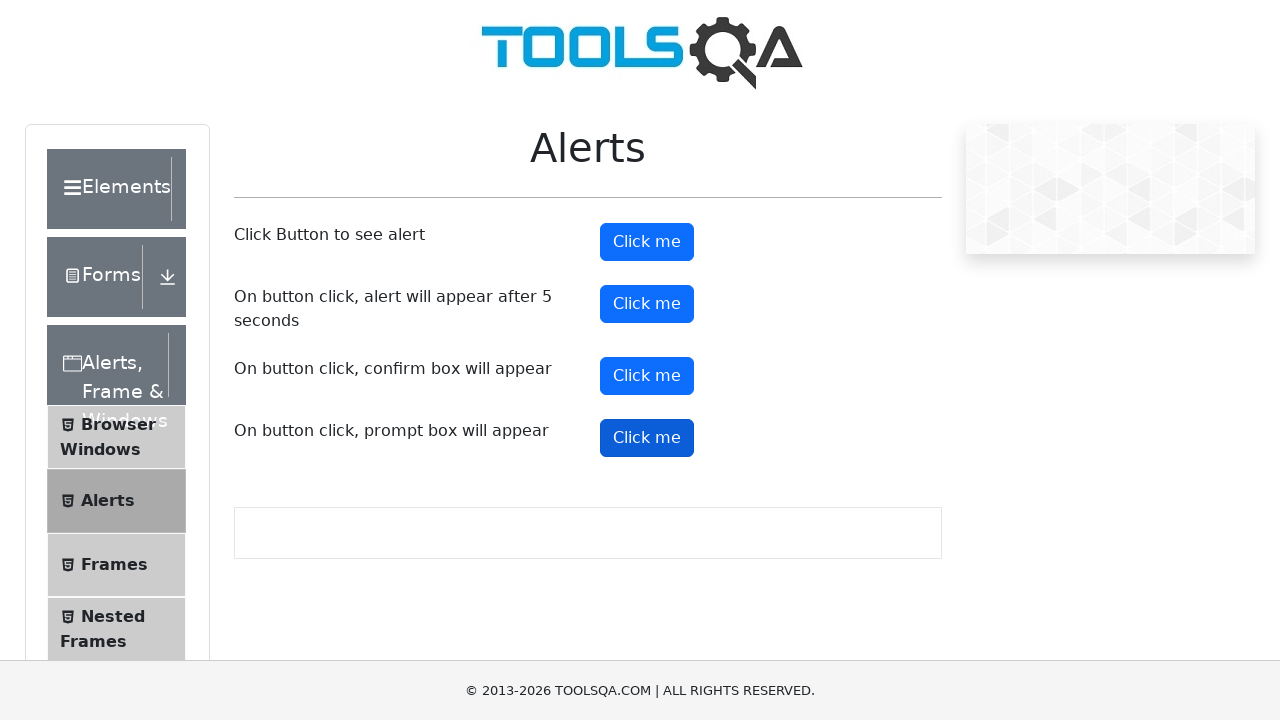